Tests multi-modal dialog functionality by opening a modal and closing it through multiple close buttons in sequence

Starting URL: https://demoapps.qspiders.com/ui/modal/multiModal?sublist=1

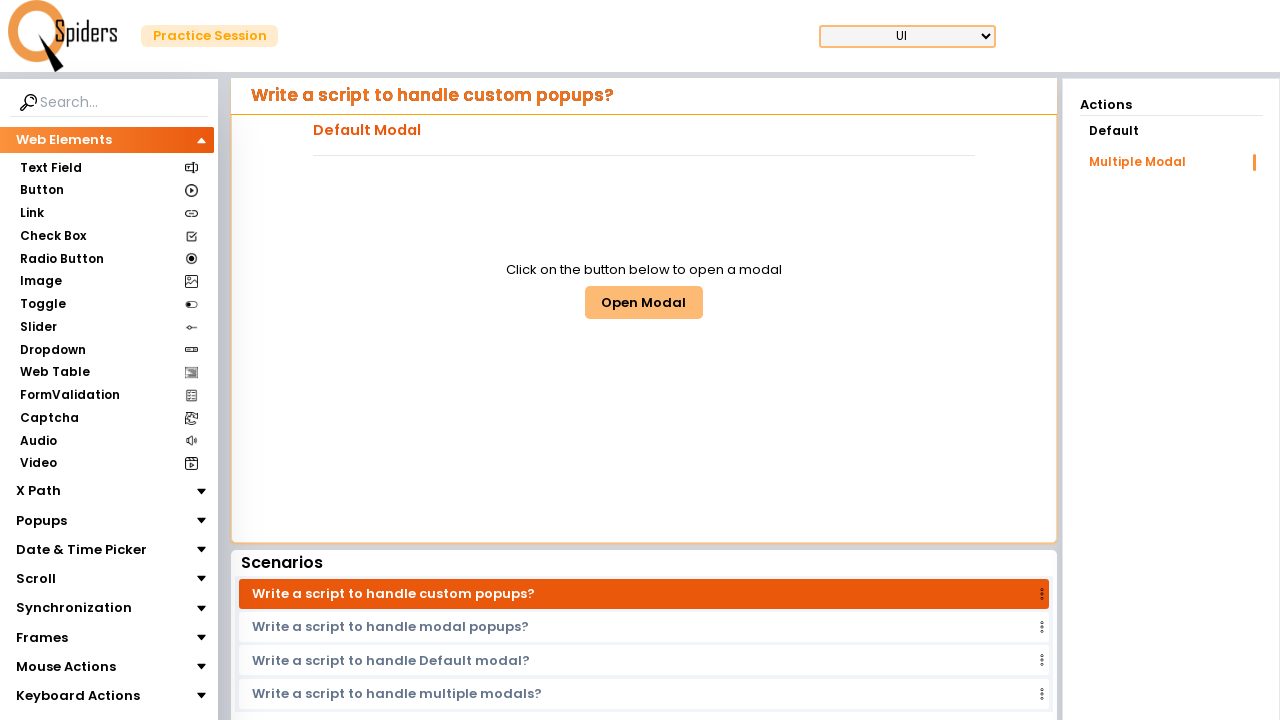

Clicked button to open multi-modal dialog at (644, 302) on #multiModalButton
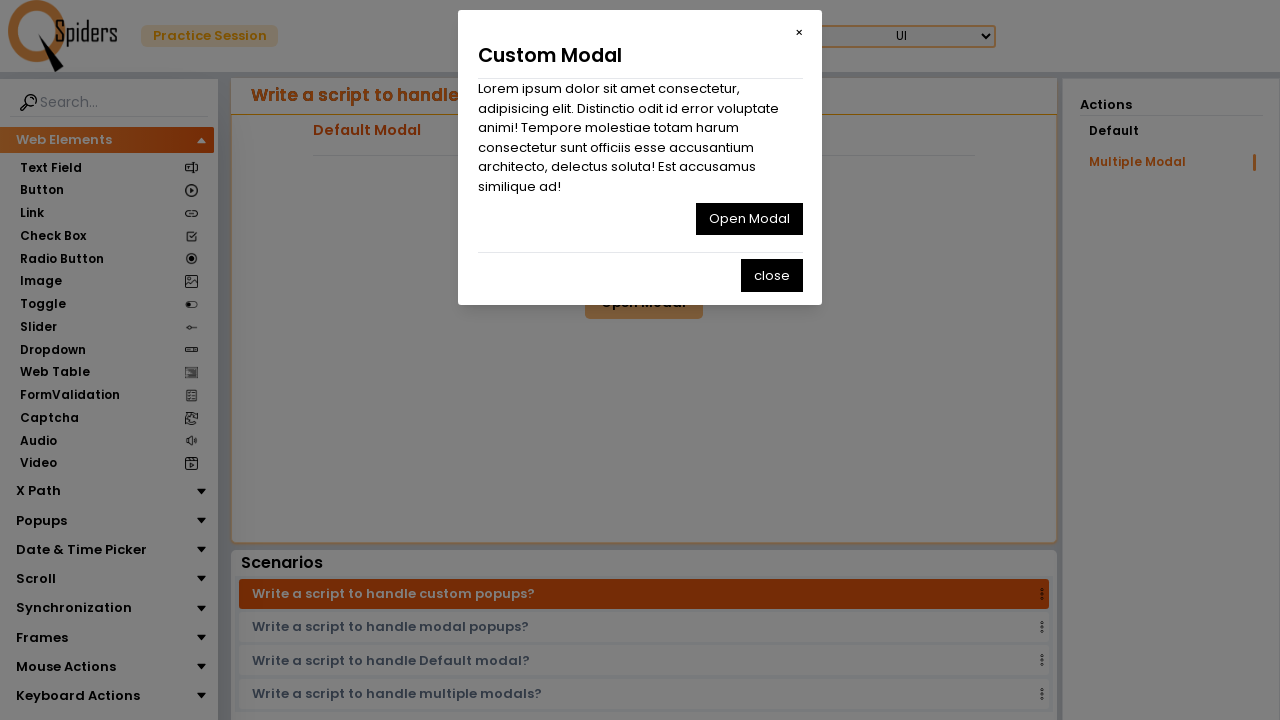

Multi-modal dialog appeared
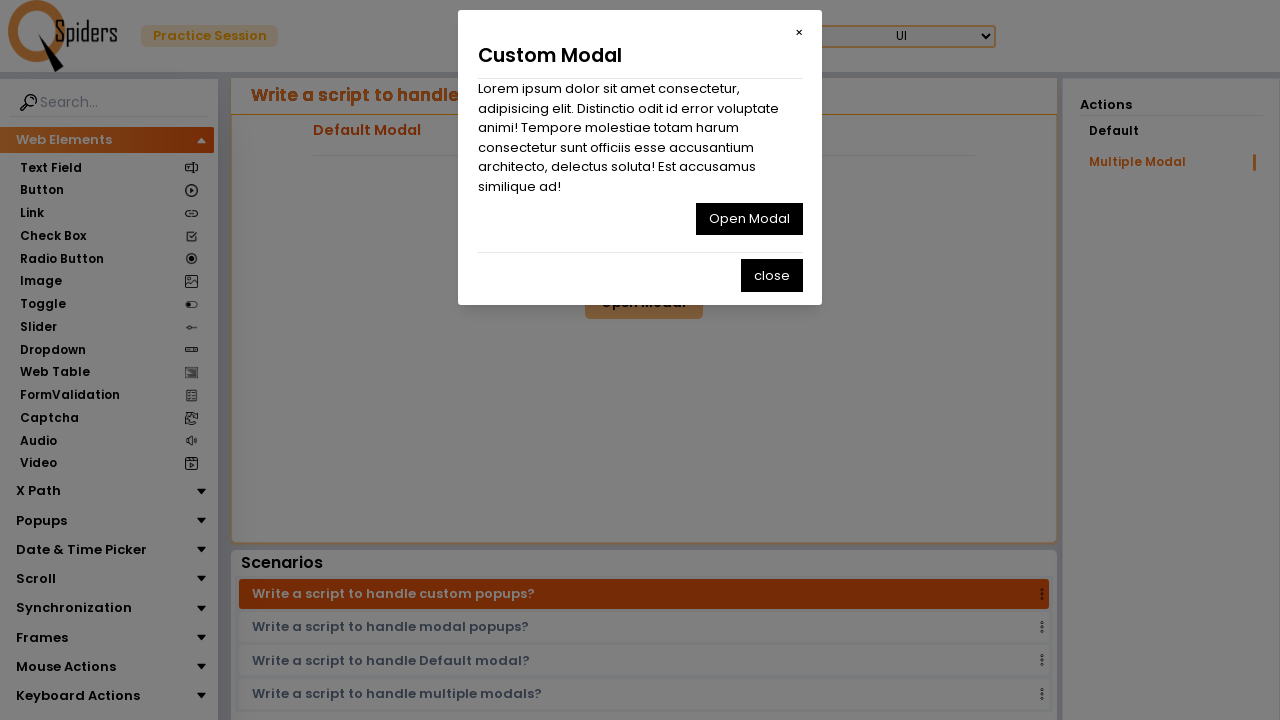

Clicked first close button (#multiClosemodal) at (749, 219) on #multiClosemodal
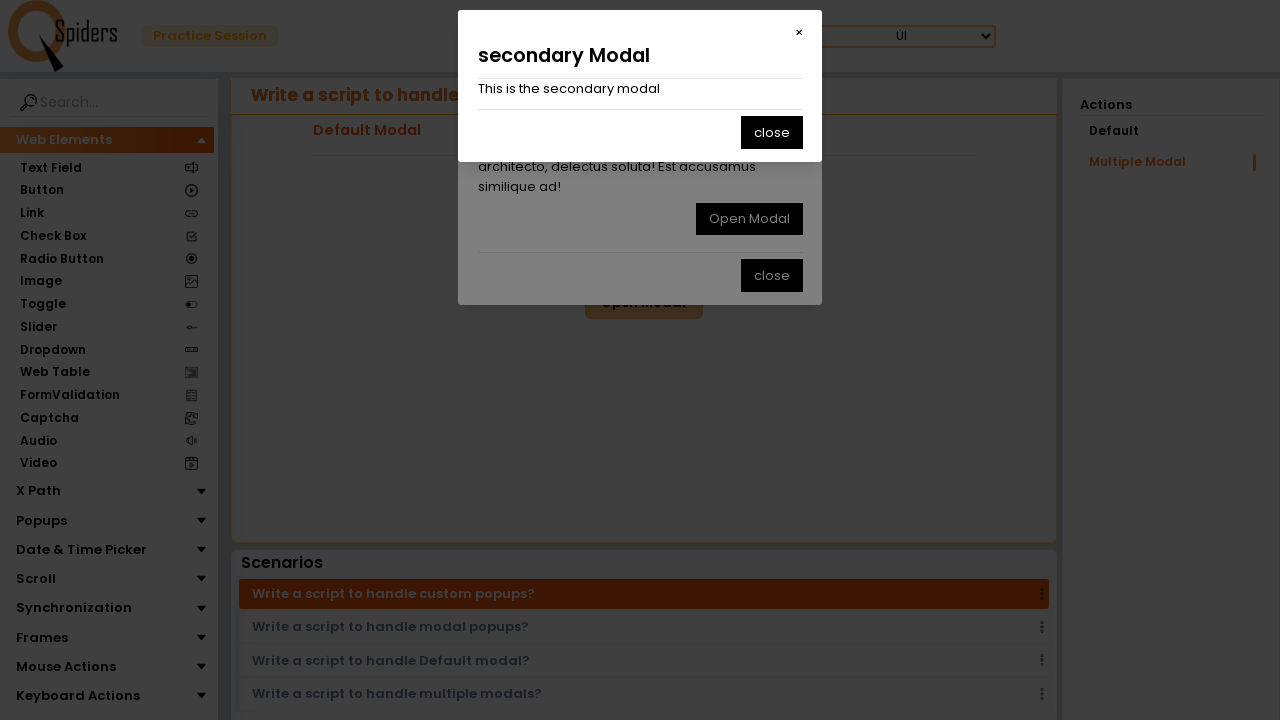

Clicked 'close' text button at (772, 132) on xpath=//button[text()='close']
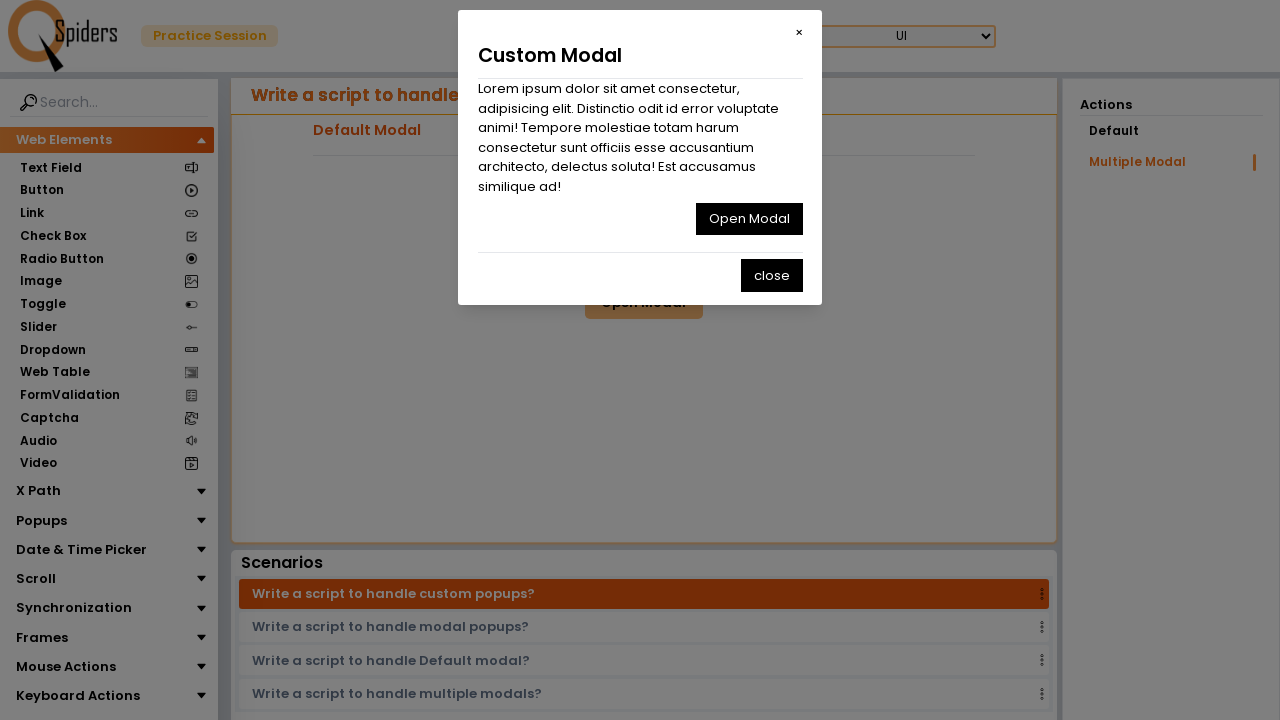

Clicked second close button (#multiclose2) at (772, 275) on #multiclose2
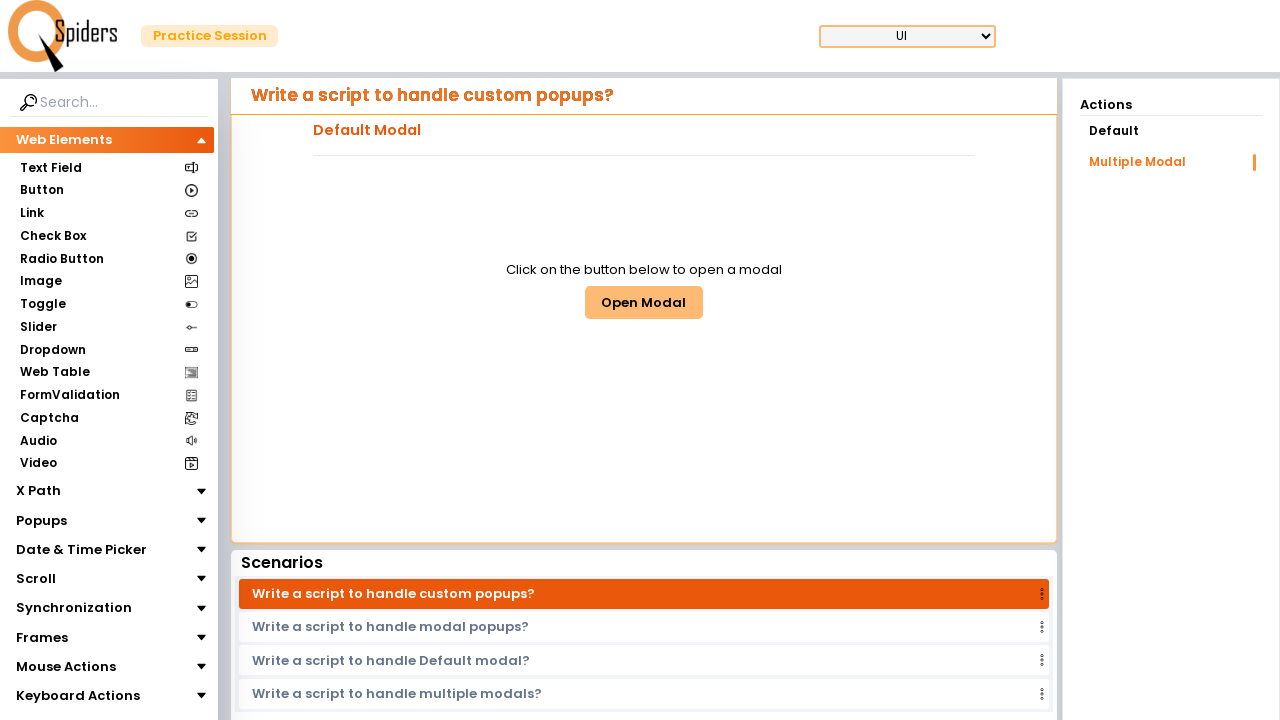

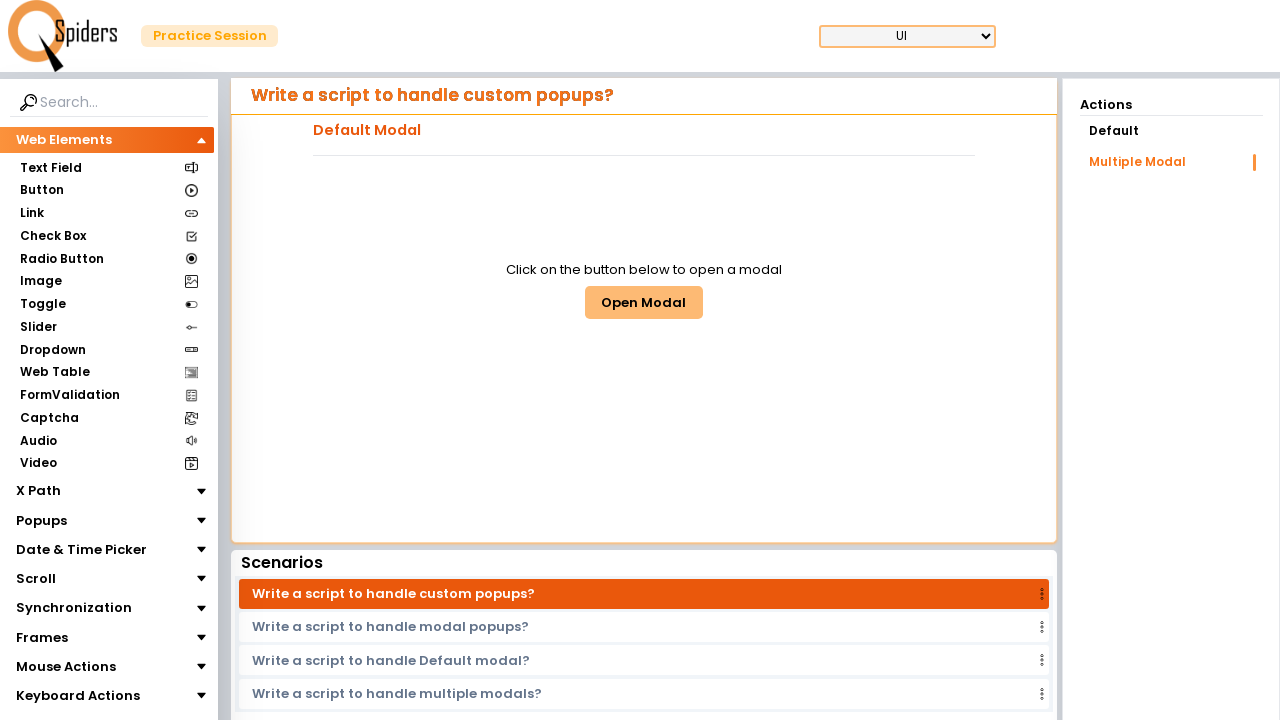